Tests editing a todo item and saving changes by pressing the Enter key

Starting URL: https://todomvc.com/examples/typescript-angular/#/

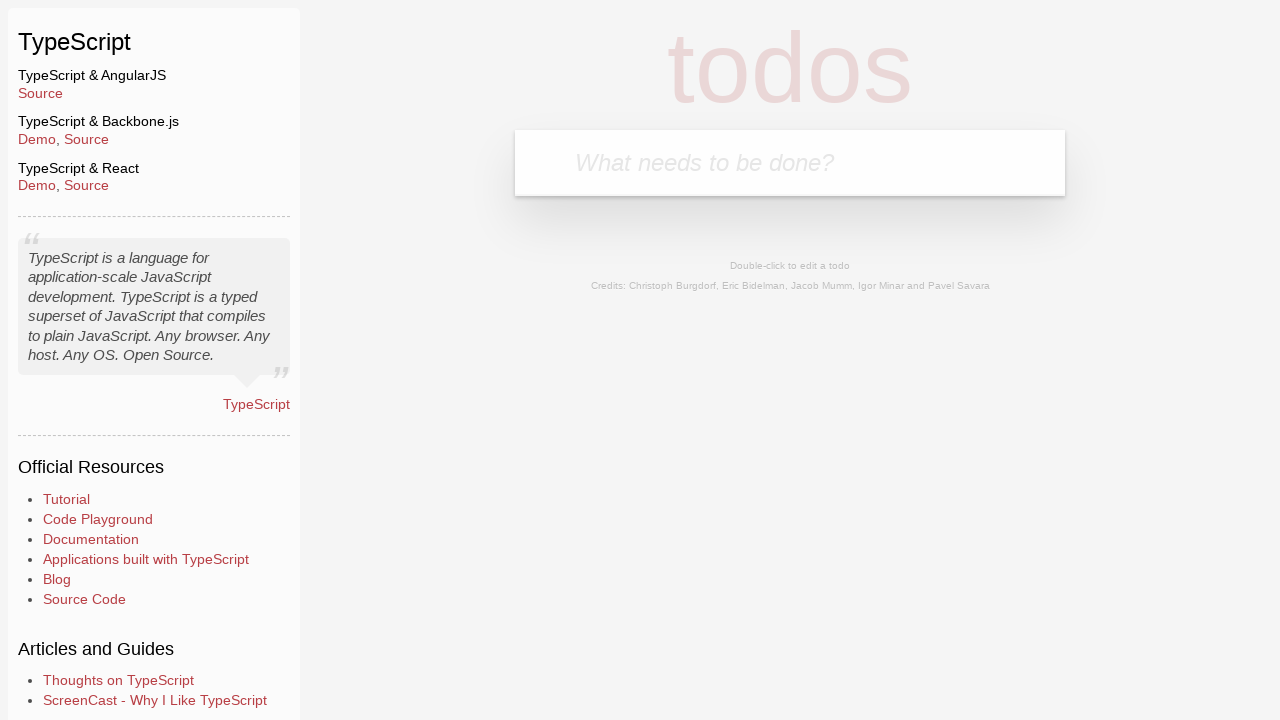

Filled new todo input field with 'Lorem' on .new-todo
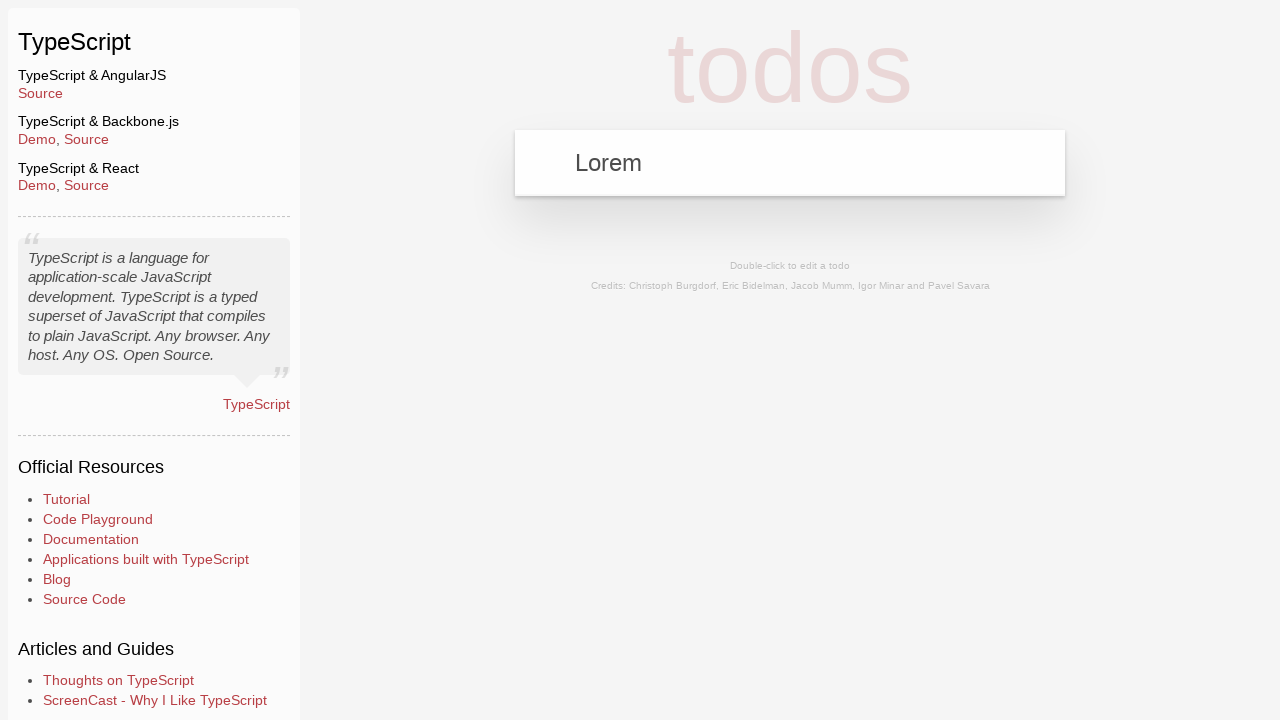

Pressed Enter to create new todo item on .new-todo
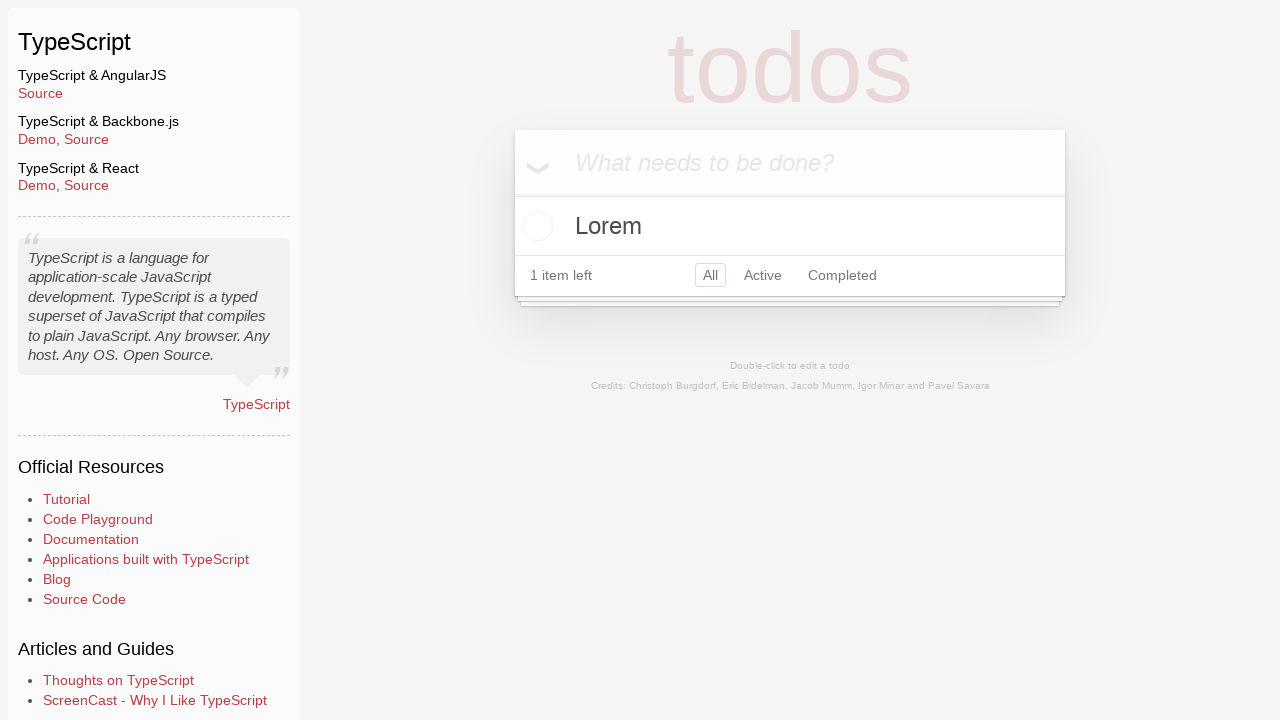

Double-clicked on 'Lorem' todo to enter edit mode at (790, 226) on text=Lorem
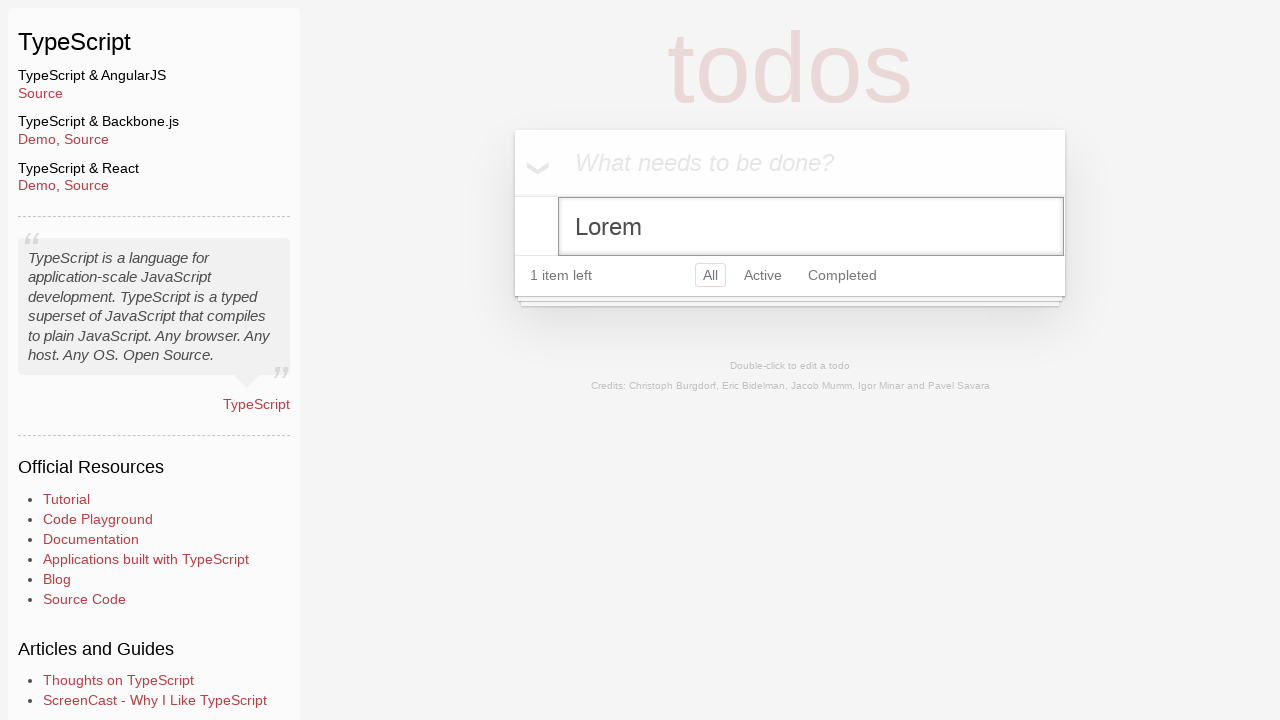

Filled edit field with 'Ipsum' on .edit
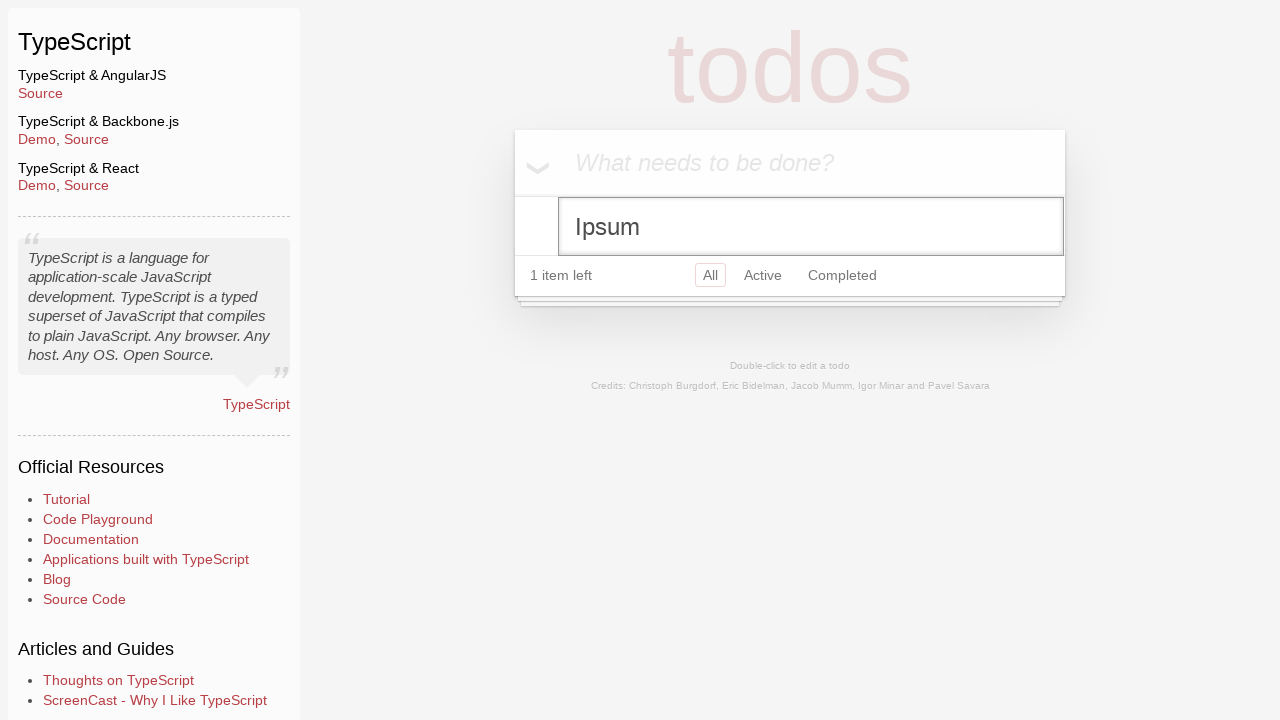

Pressed Enter to save changes to todo item on .edit
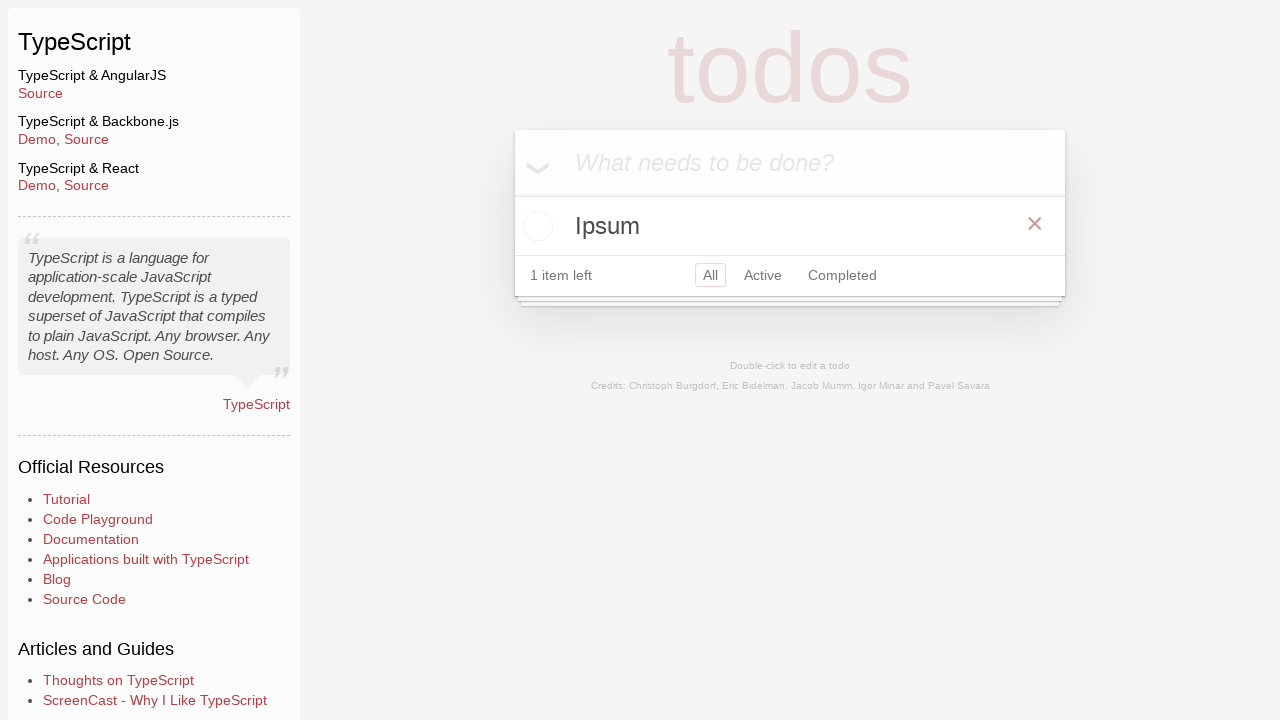

Verified that todo text was updated to 'Ipsum'
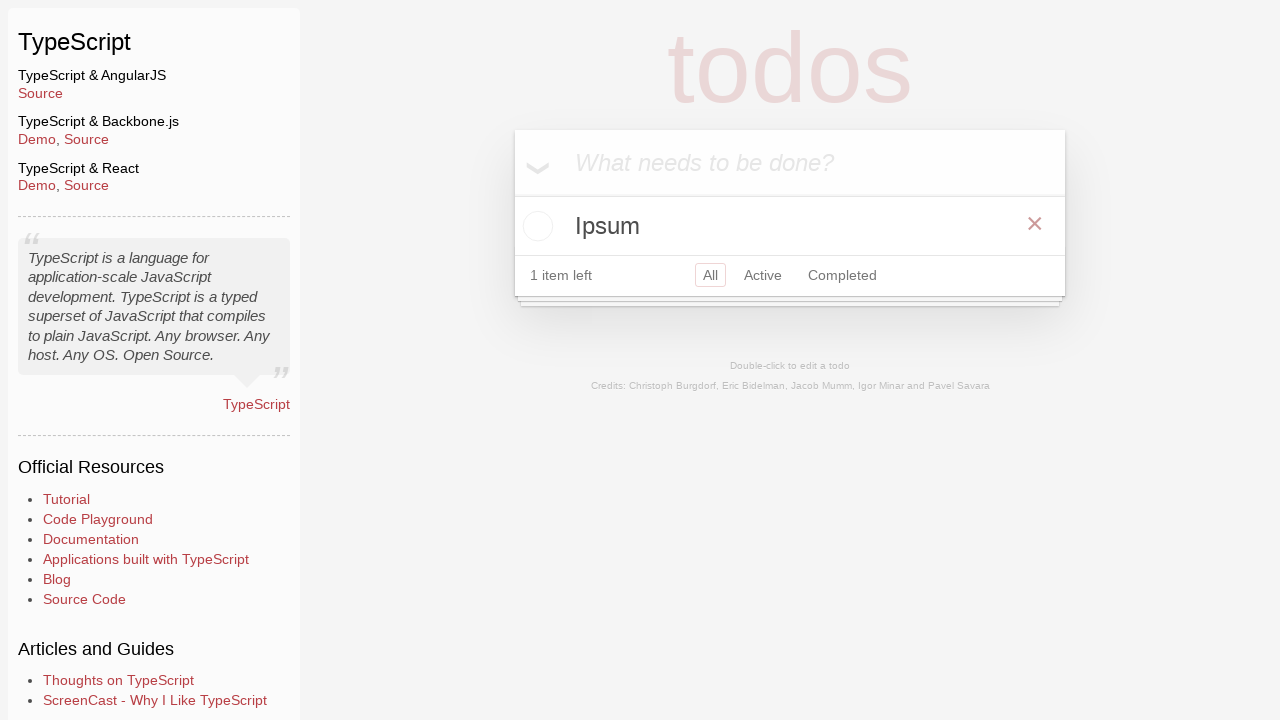

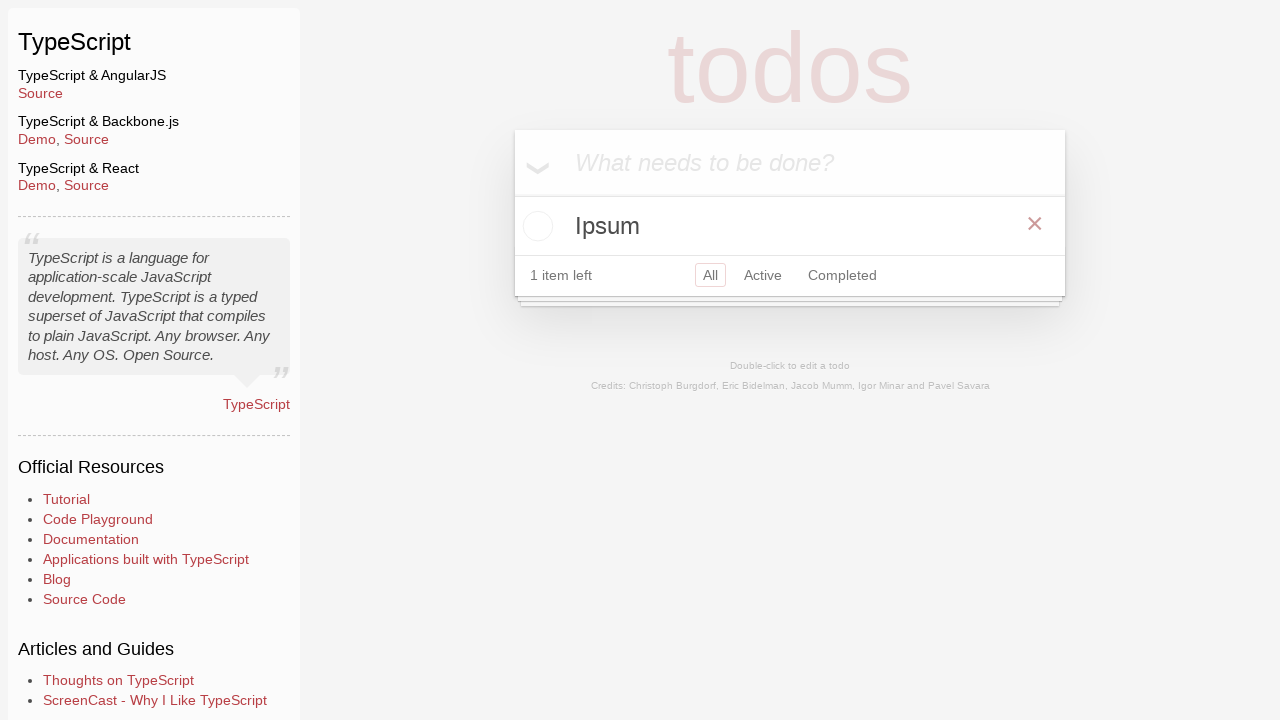